Tests un-marking todo items as complete by unchecking their checkboxes

Starting URL: https://demo.playwright.dev/todomvc

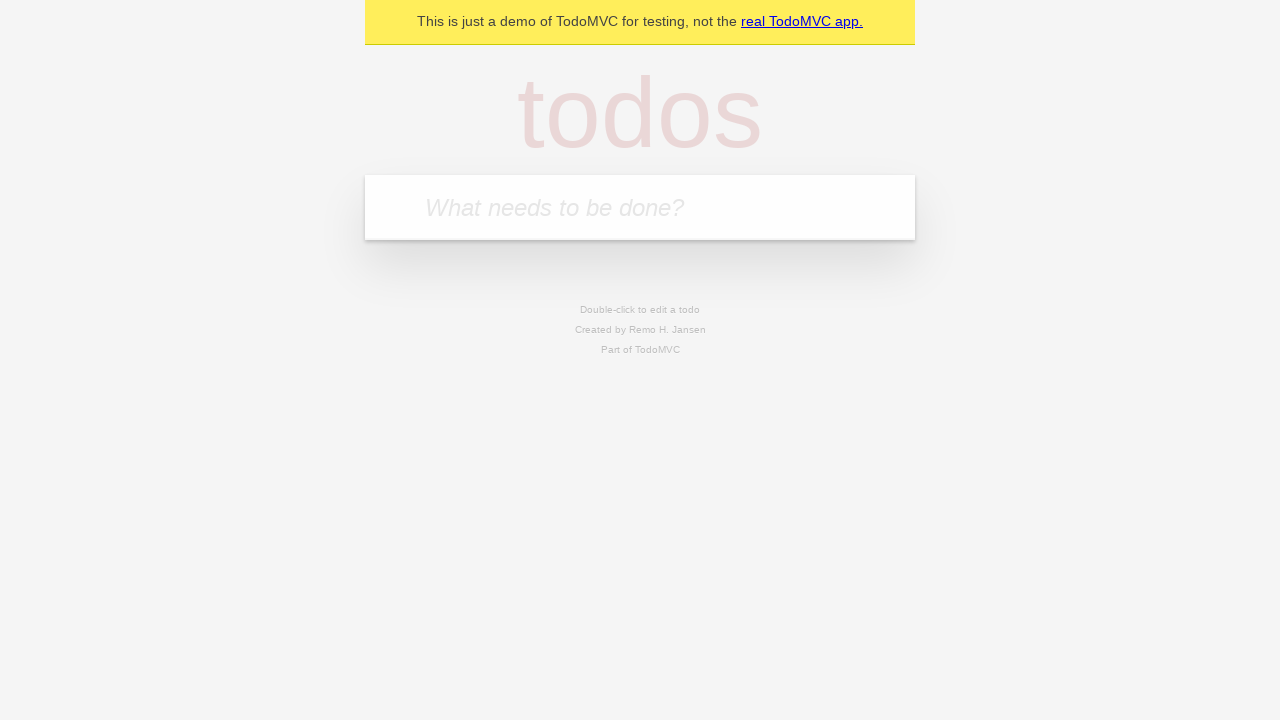

Filled new todo input with 'buy some cheese' on internal:attr=[placeholder="What needs to be done?"i]
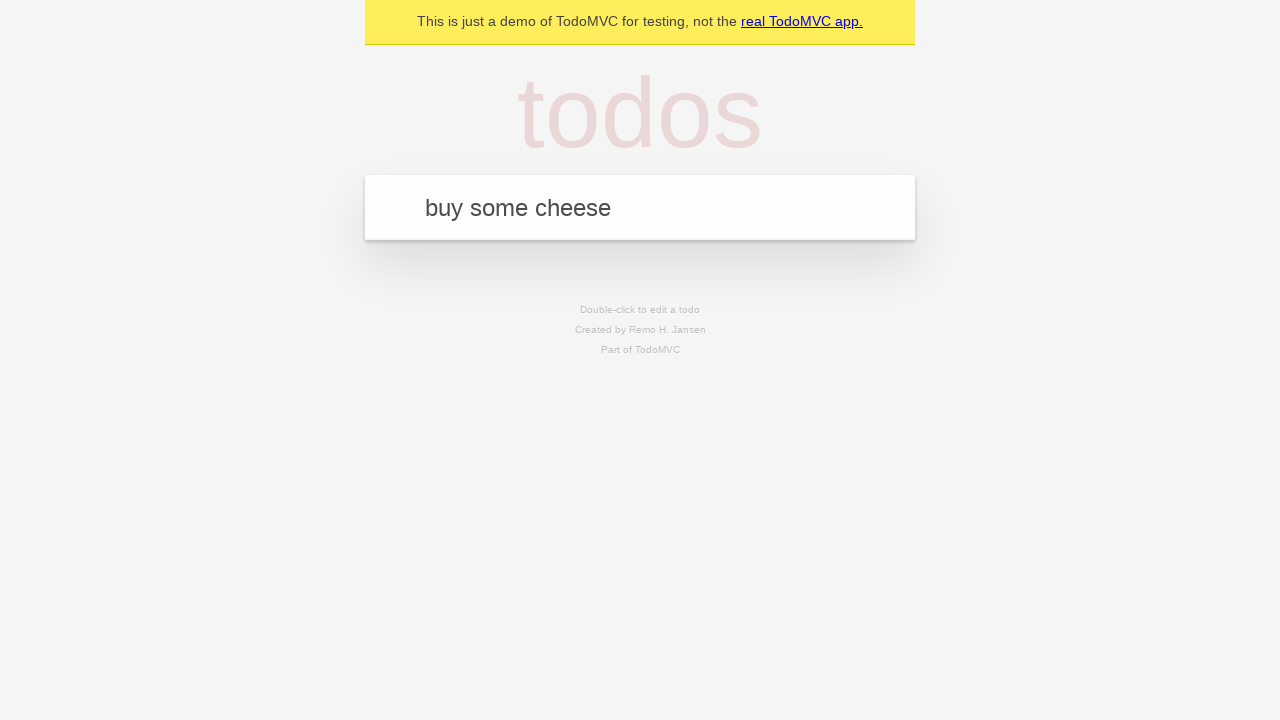

Pressed Enter to create todo item 'buy some cheese' on internal:attr=[placeholder="What needs to be done?"i]
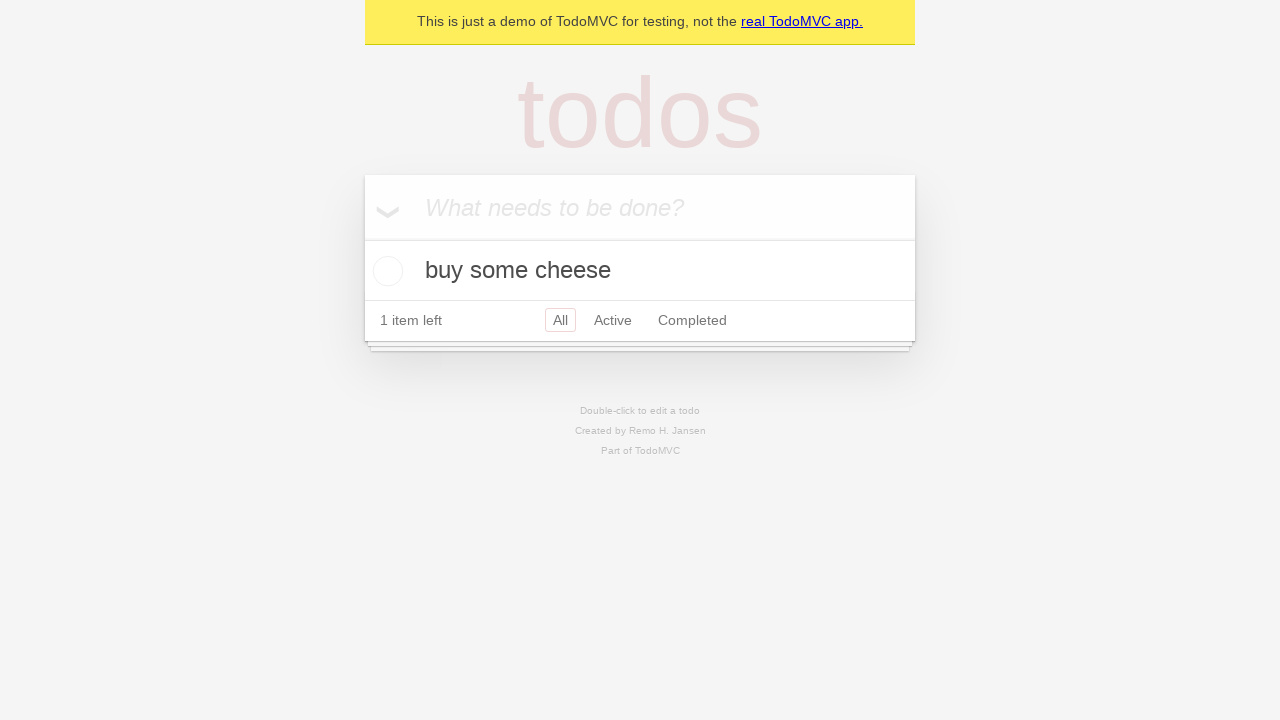

Filled new todo input with 'feed the cat' on internal:attr=[placeholder="What needs to be done?"i]
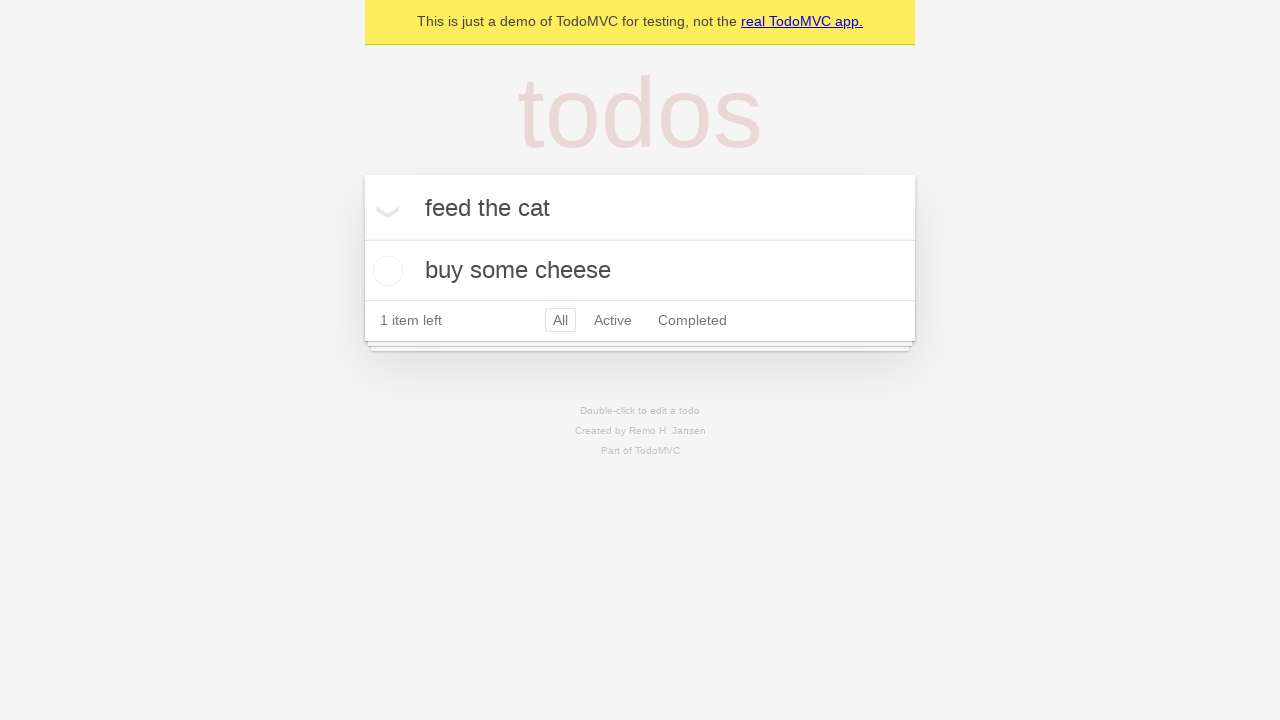

Pressed Enter to create todo item 'feed the cat' on internal:attr=[placeholder="What needs to be done?"i]
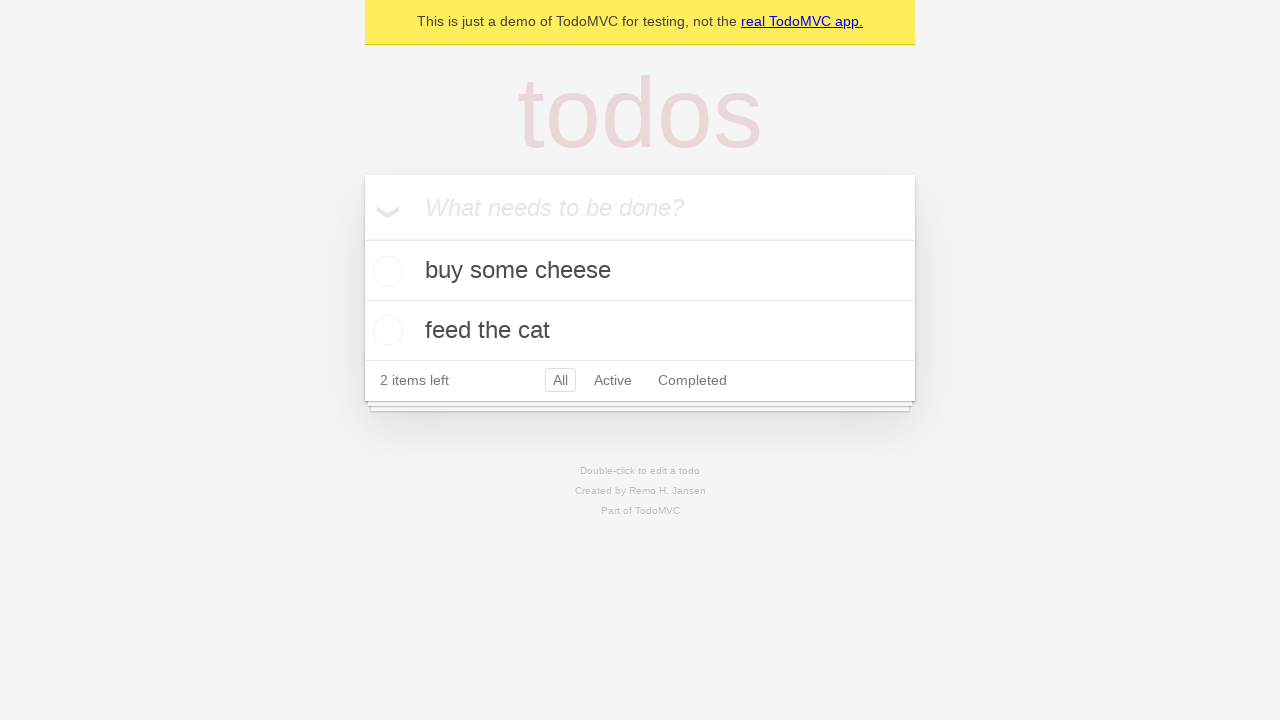

Located first todo item
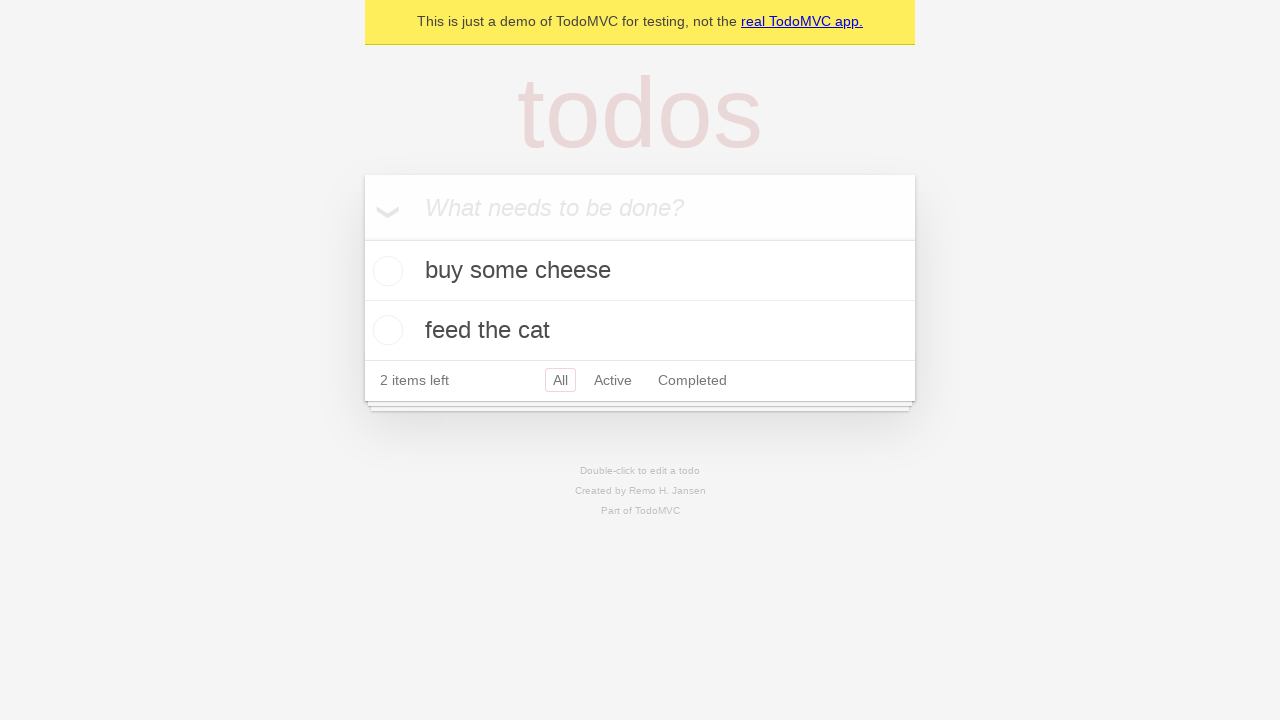

Located checkbox for first todo item
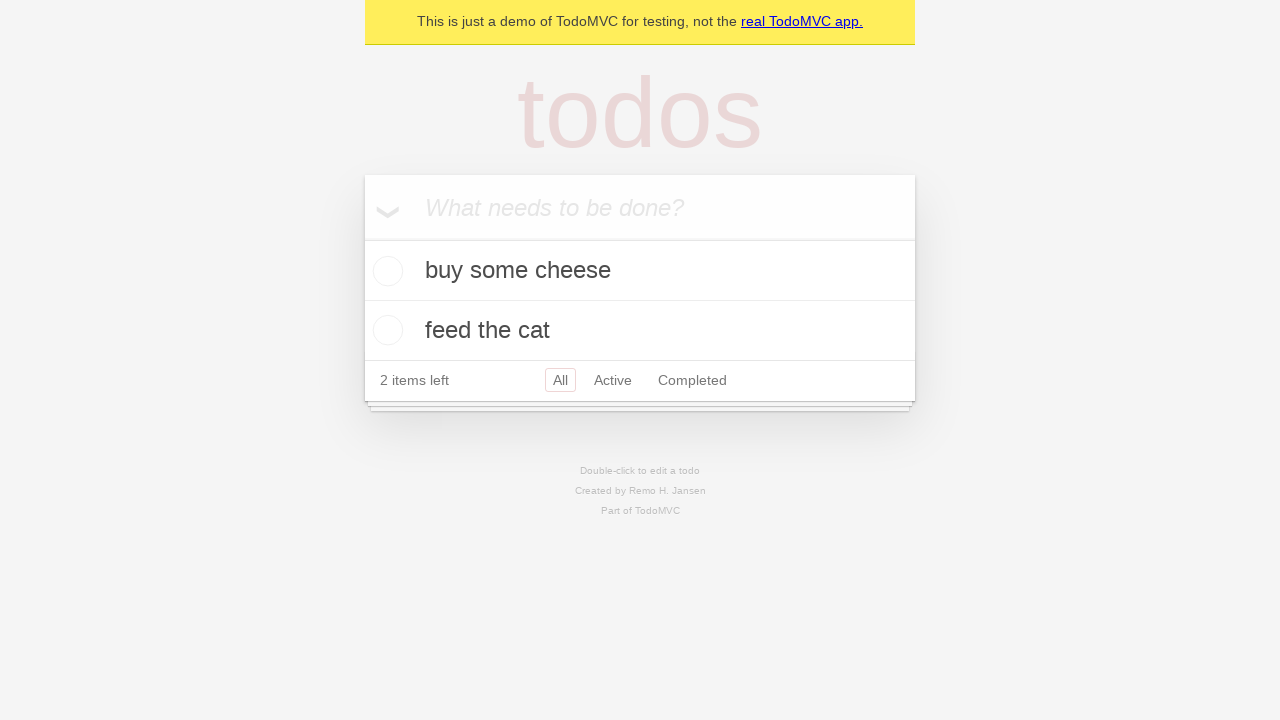

Checked the first todo item as complete at (385, 271) on internal:testid=[data-testid="todo-item"s] >> nth=0 >> internal:role=checkbox
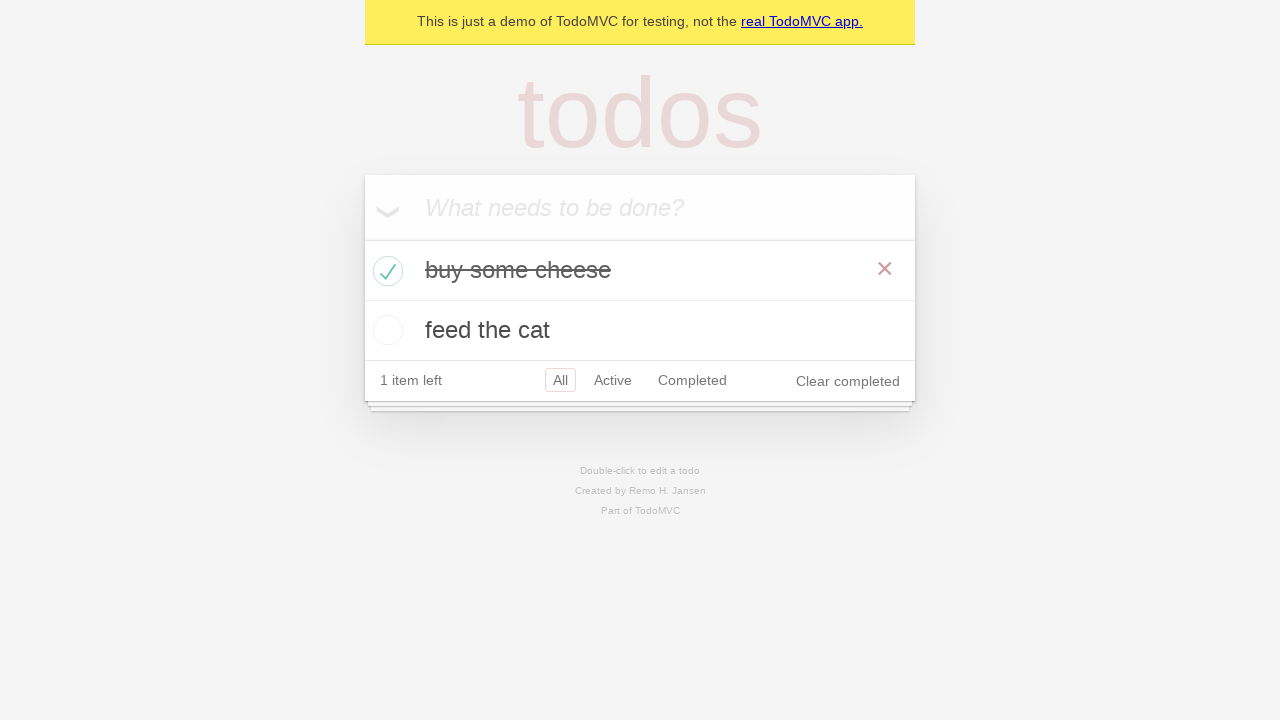

Unchecked the first todo item to mark it as incomplete at (385, 271) on internal:testid=[data-testid="todo-item"s] >> nth=0 >> internal:role=checkbox
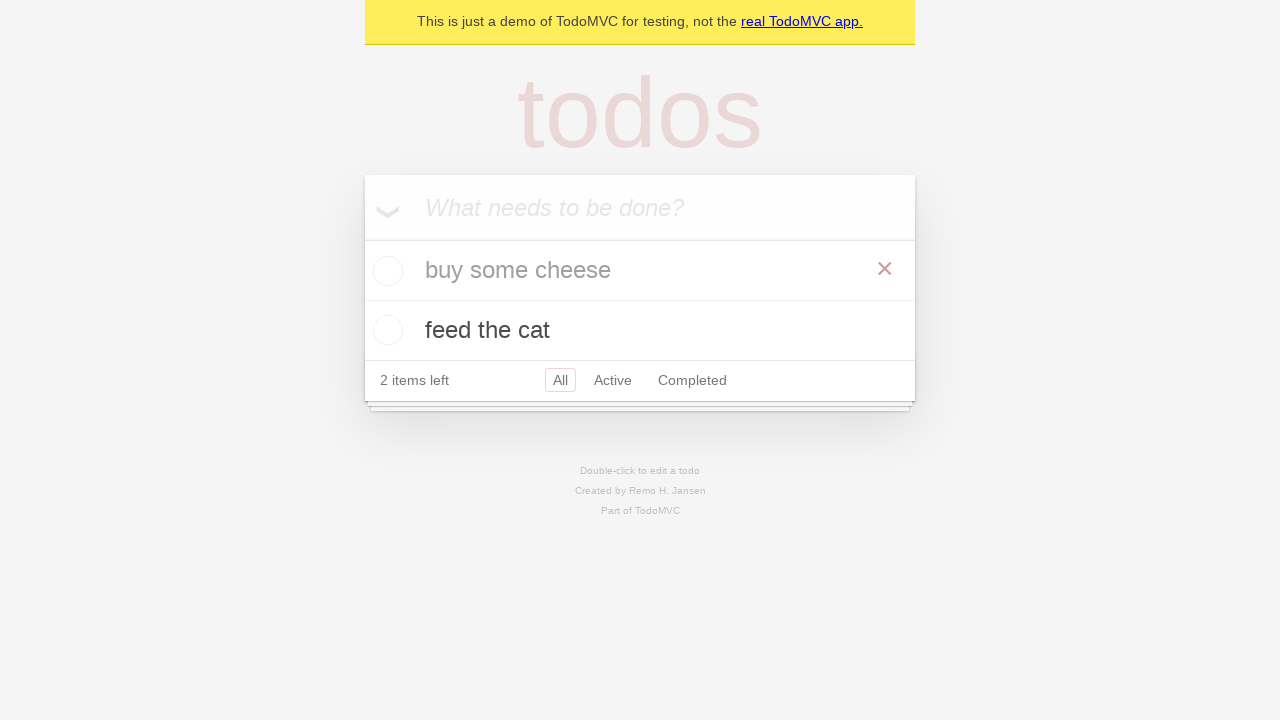

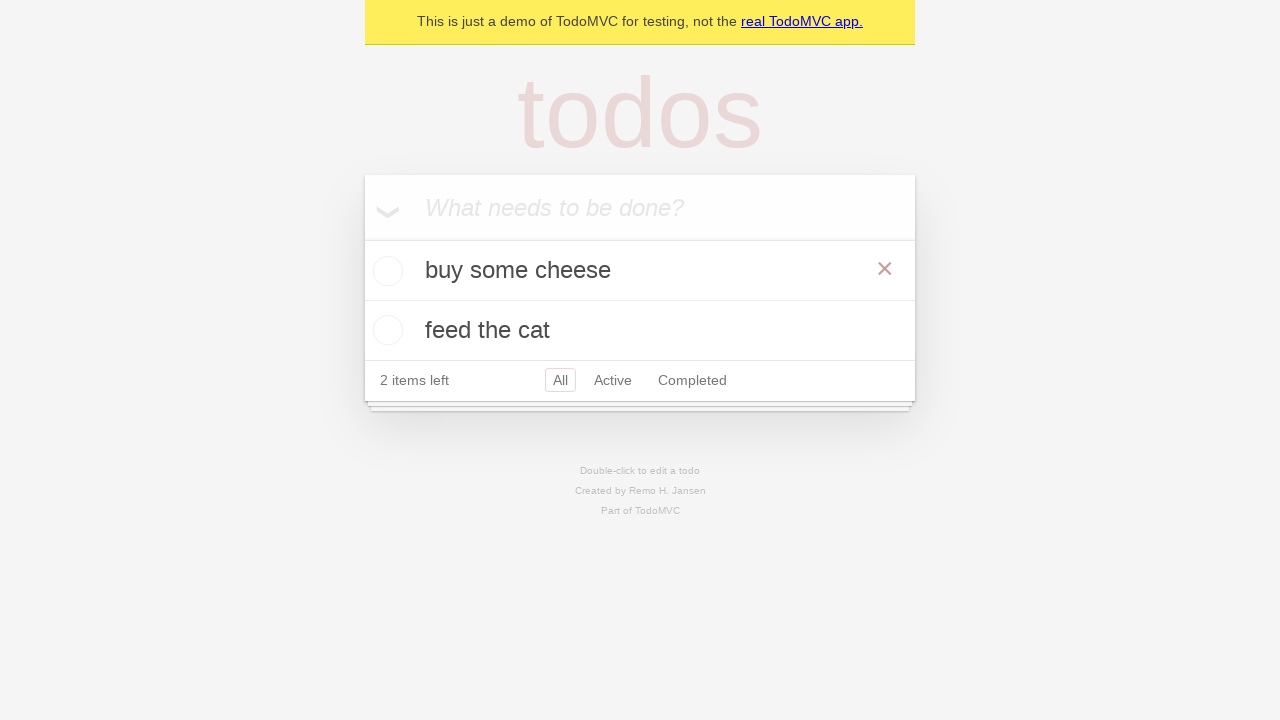